Tests keyboard key presses by sending SPACE and TAB keys to the page and verifying the displayed result text shows which key was pressed

Starting URL: http://the-internet.herokuapp.com/key_presses

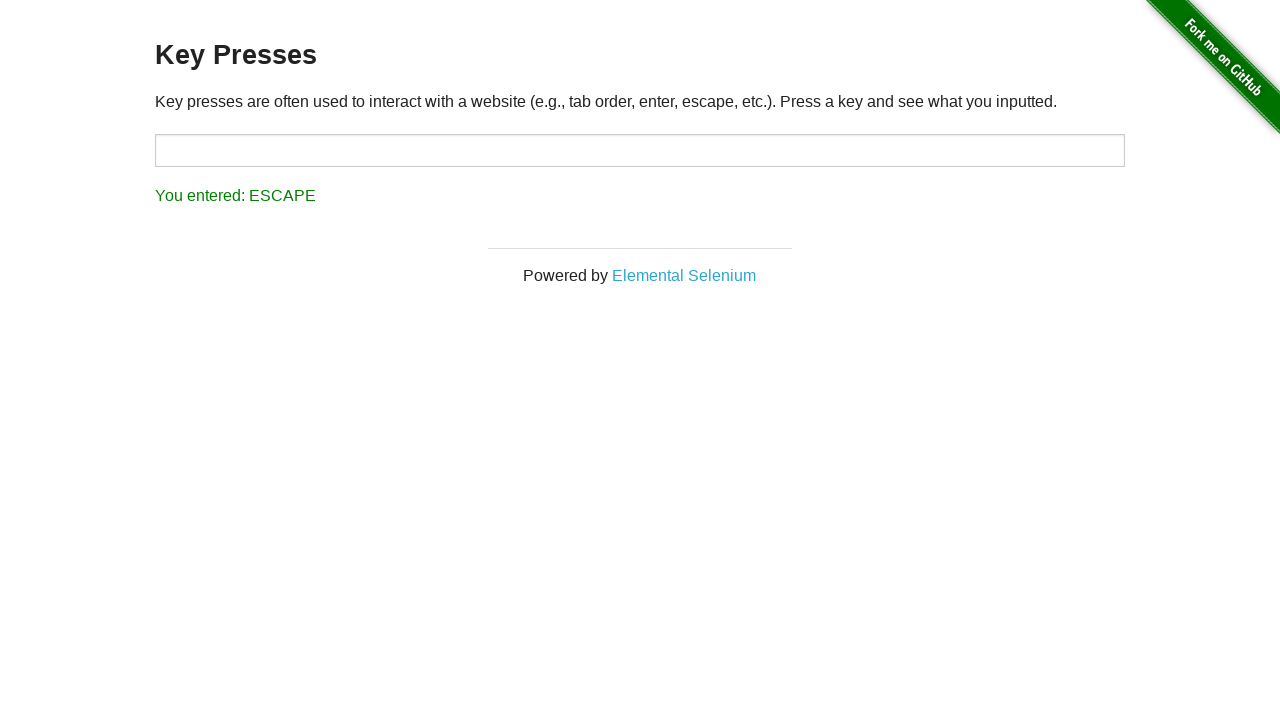

Pressed SPACE key on the example element on .example
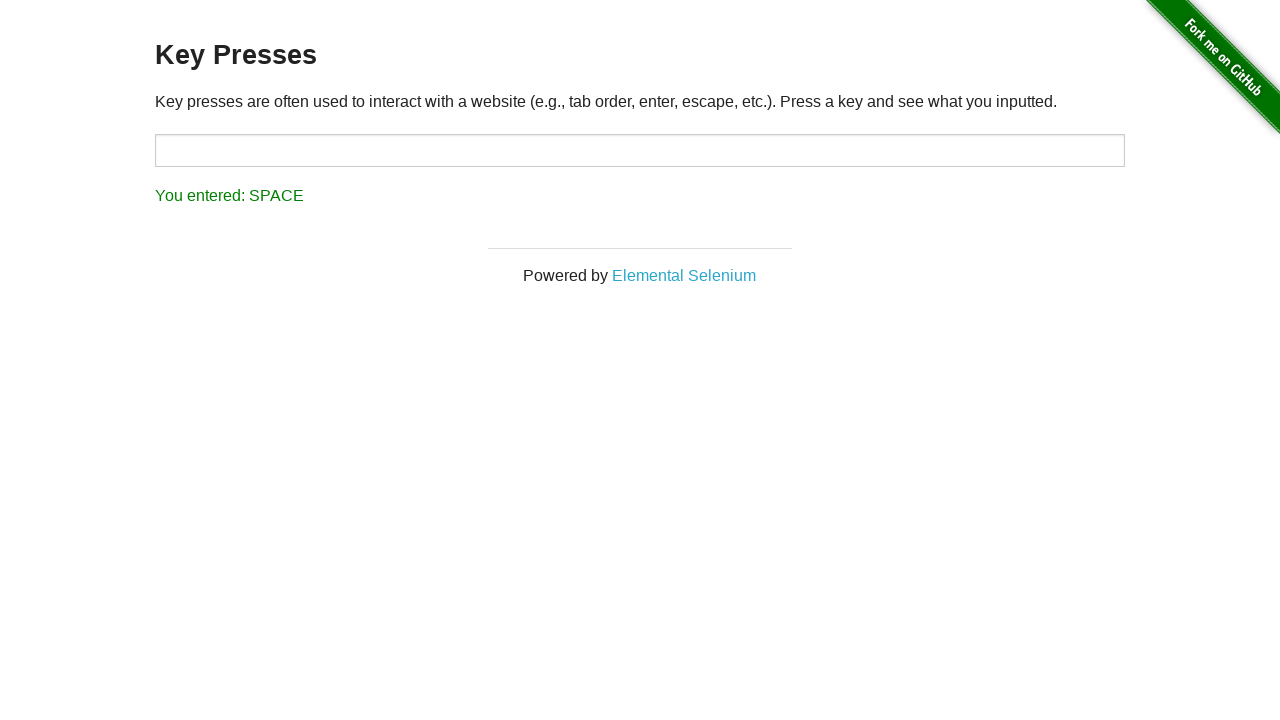

Verified that SPACE key press was displayed in result text
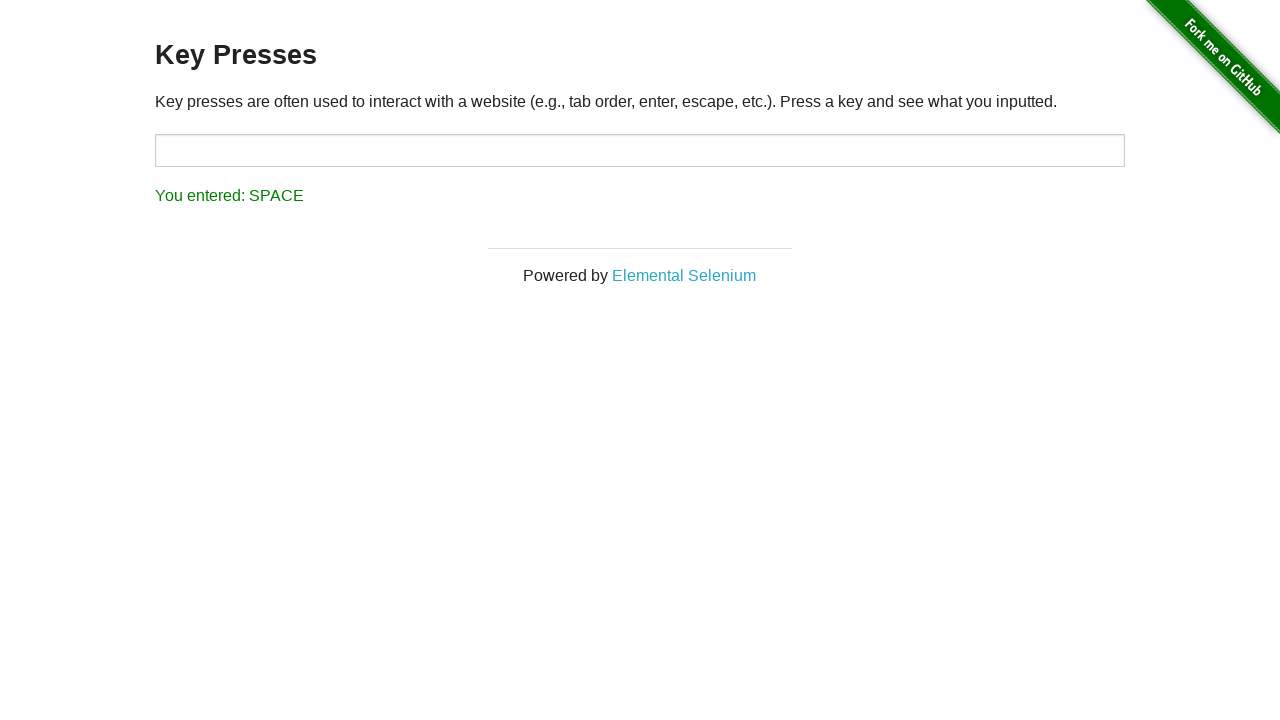

Pressed TAB key on the focused element
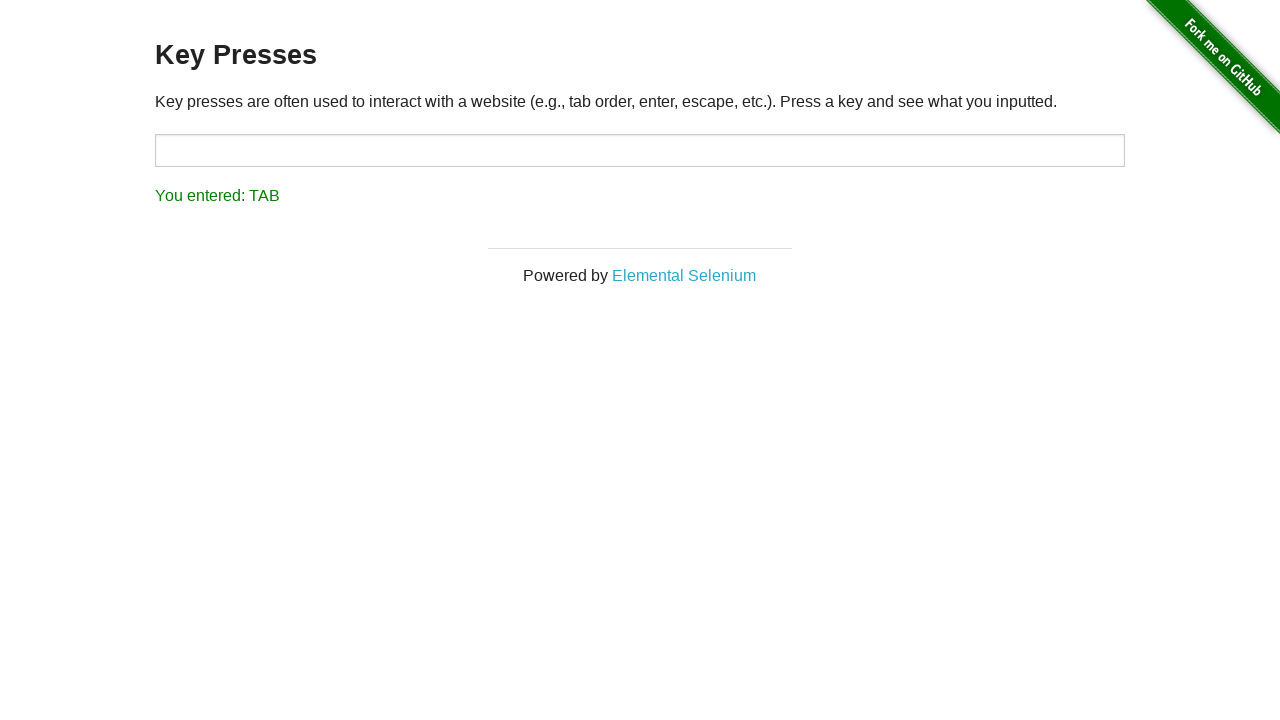

Verified that TAB key press was displayed in result text
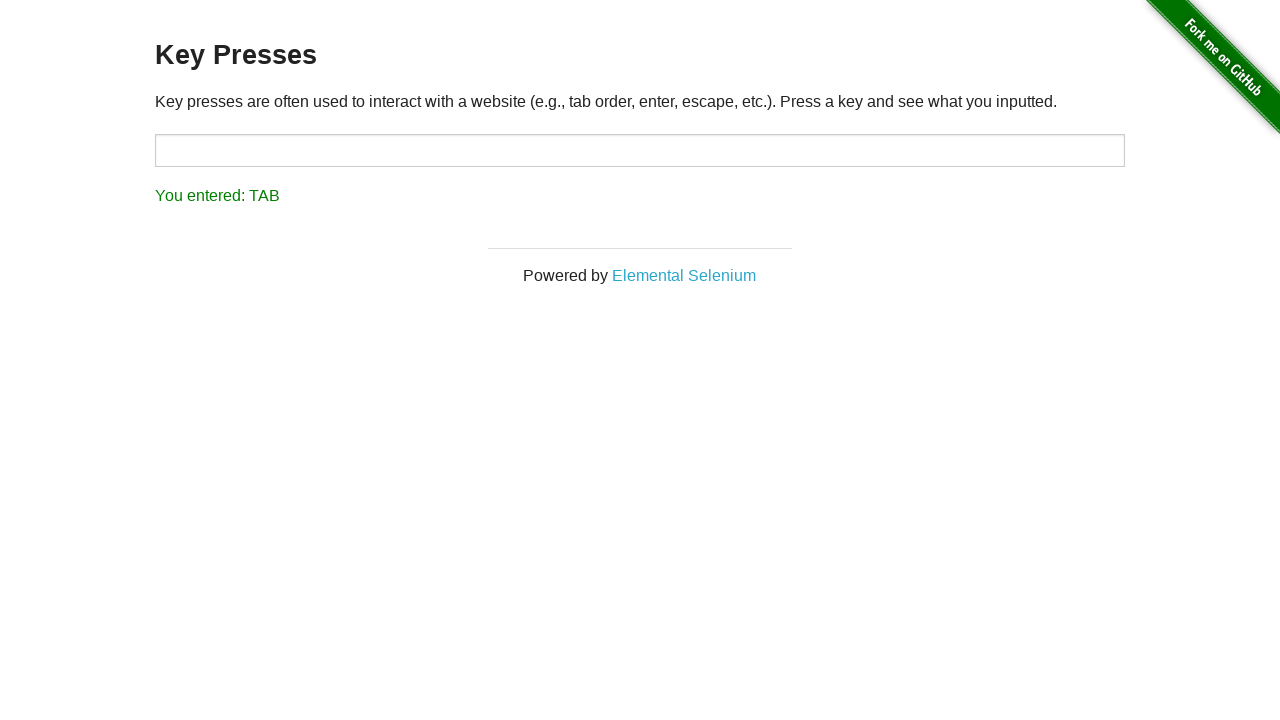

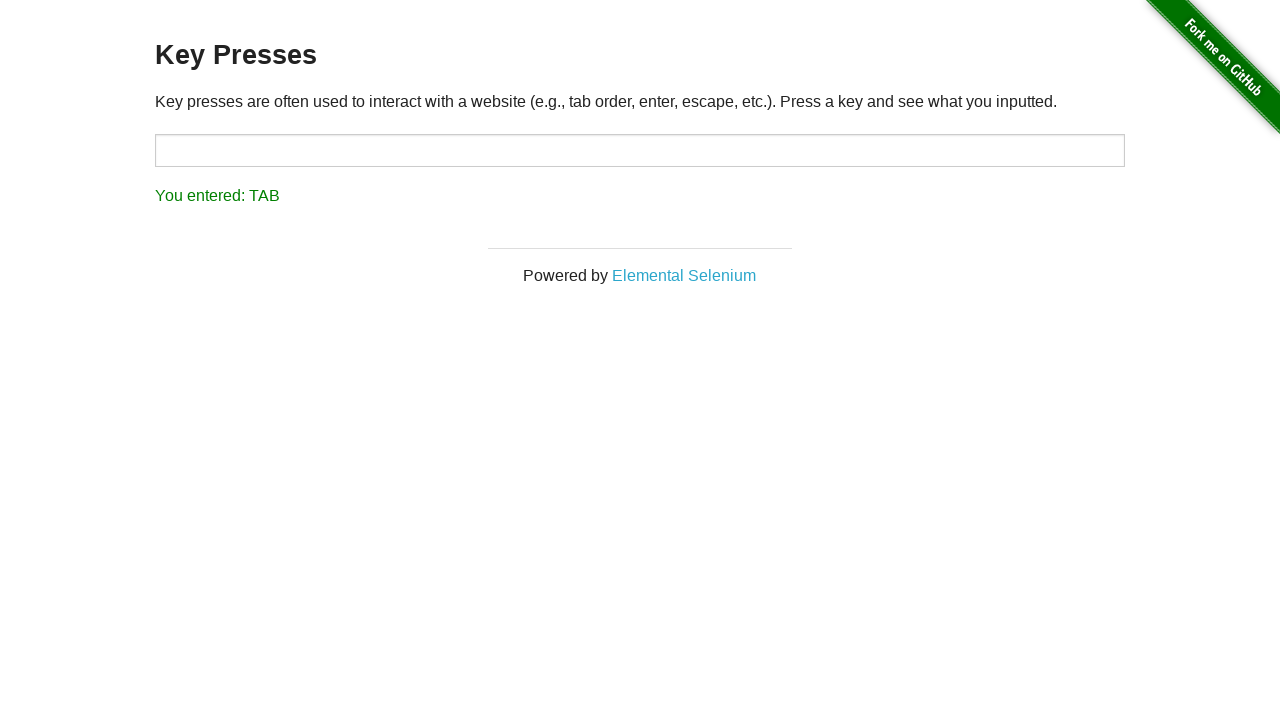